Tests JavaScript prompt dialog handling by clicking a button that triggers a prompt, entering text into the prompt, and accepting it.

Starting URL: https://omayo.blogspot.com/

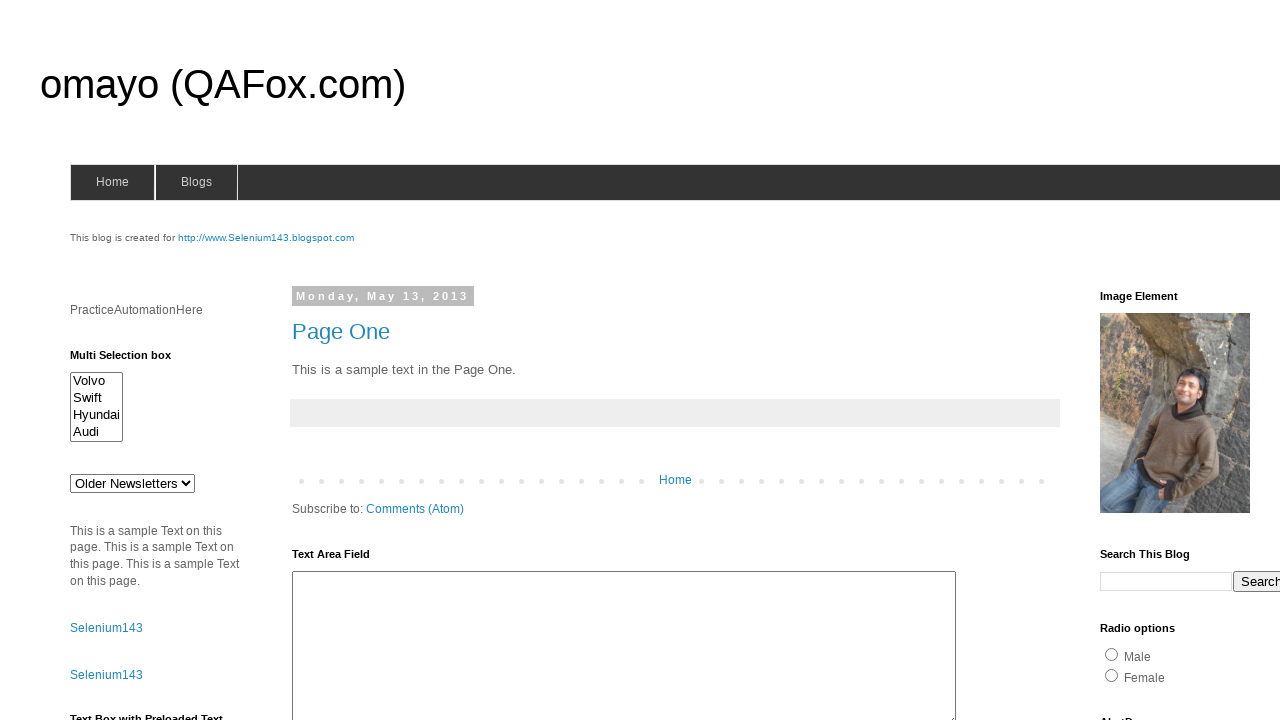

Set up dialog handler for JavaScript prompts
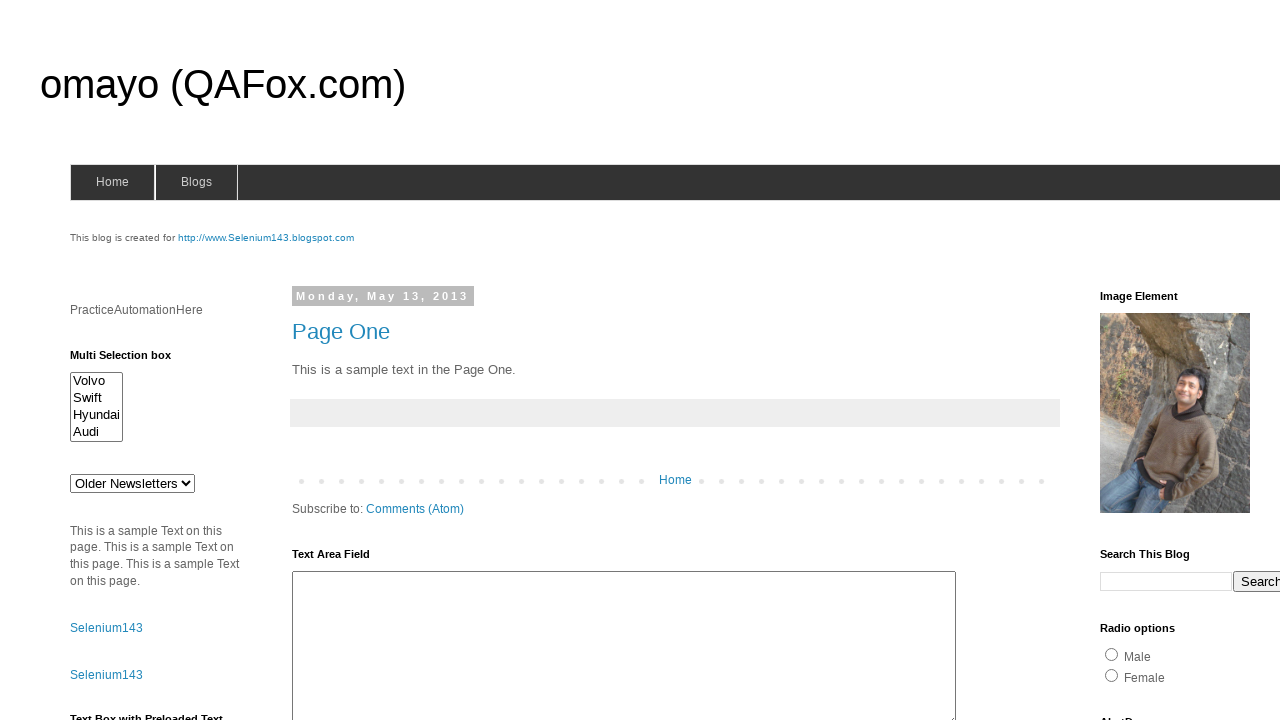

Clicked prompt button to trigger JavaScript prompt dialog at (1140, 361) on #prompt
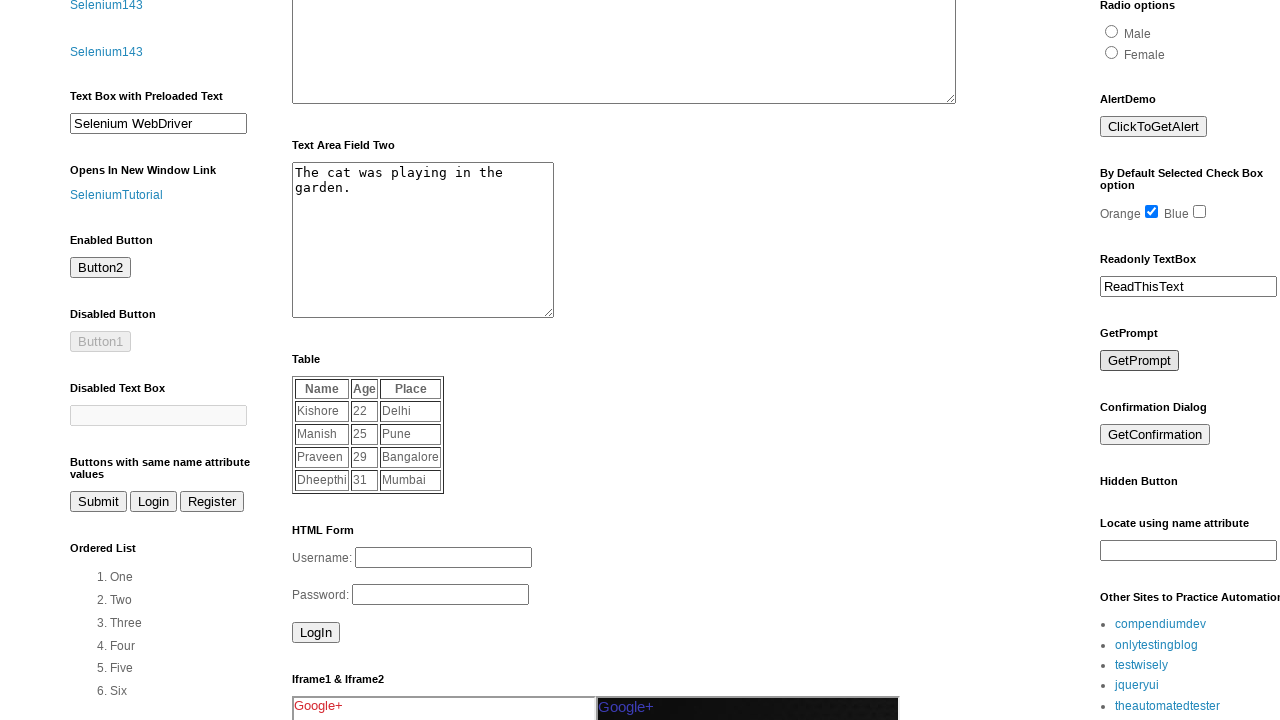

Waited 2 seconds for dialog interaction to complete
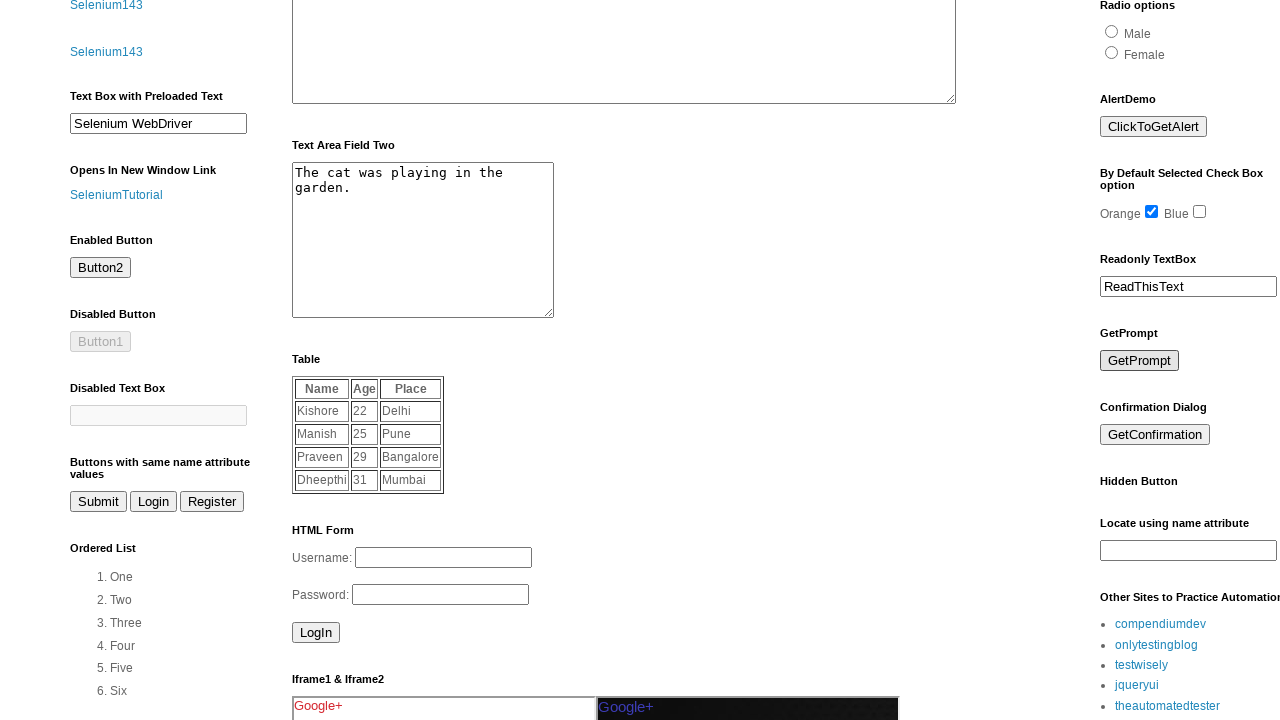

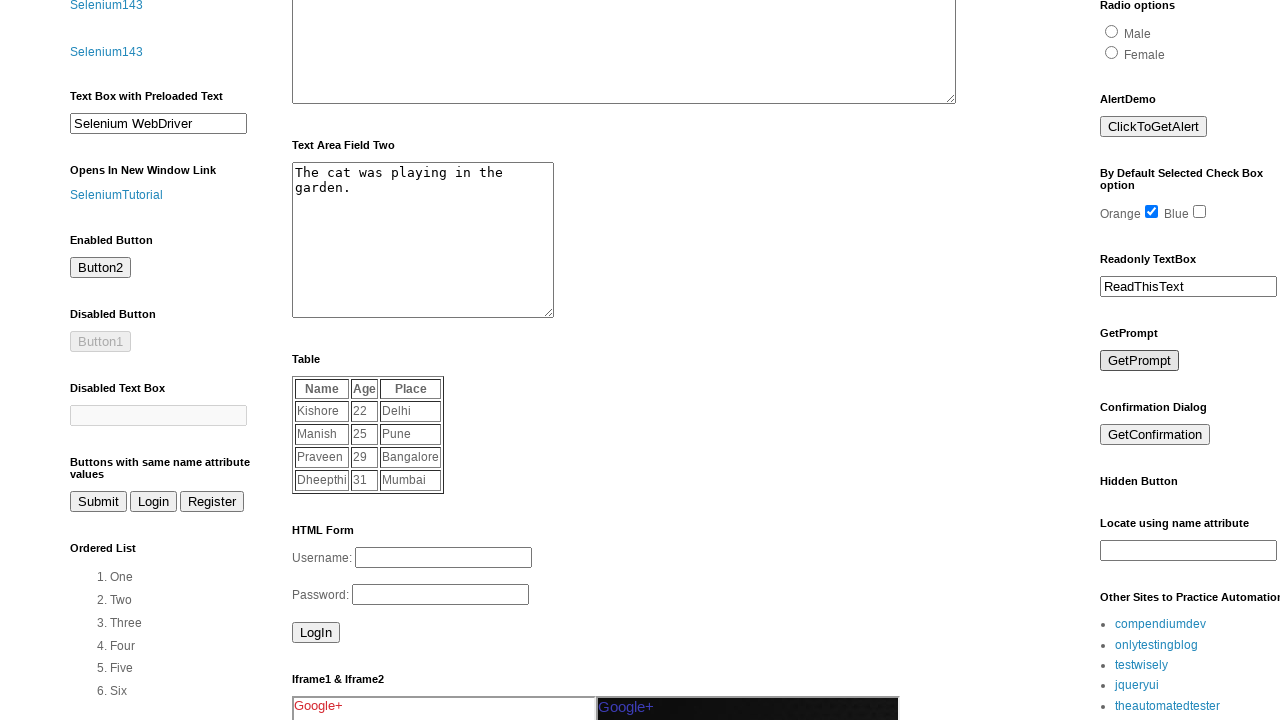